Demonstrates wait functionality by navigating to the OrangeHRM demo login page and clicking the Twitter social media link in the footer after waiting for it to be clickable.

Starting URL: https://opensource-demo.orangehrmlive.com/web/index.php/auth/login

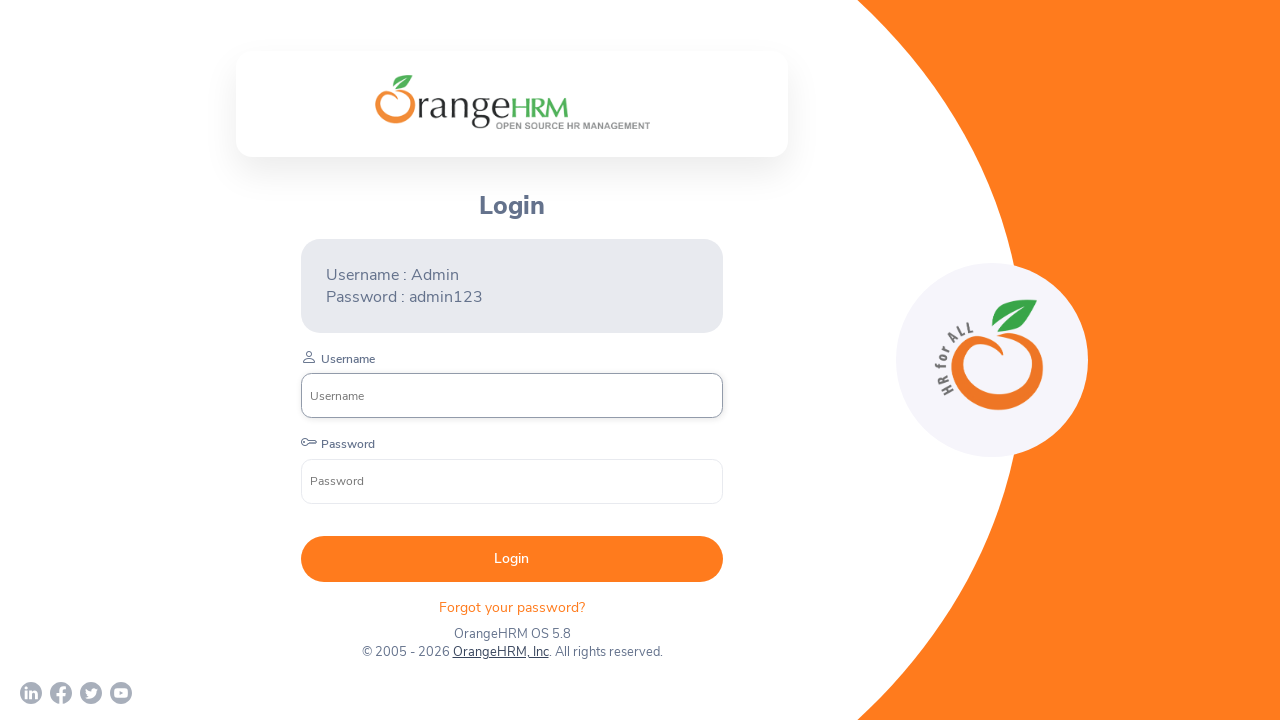

Navigated to OrangeHRM demo login page
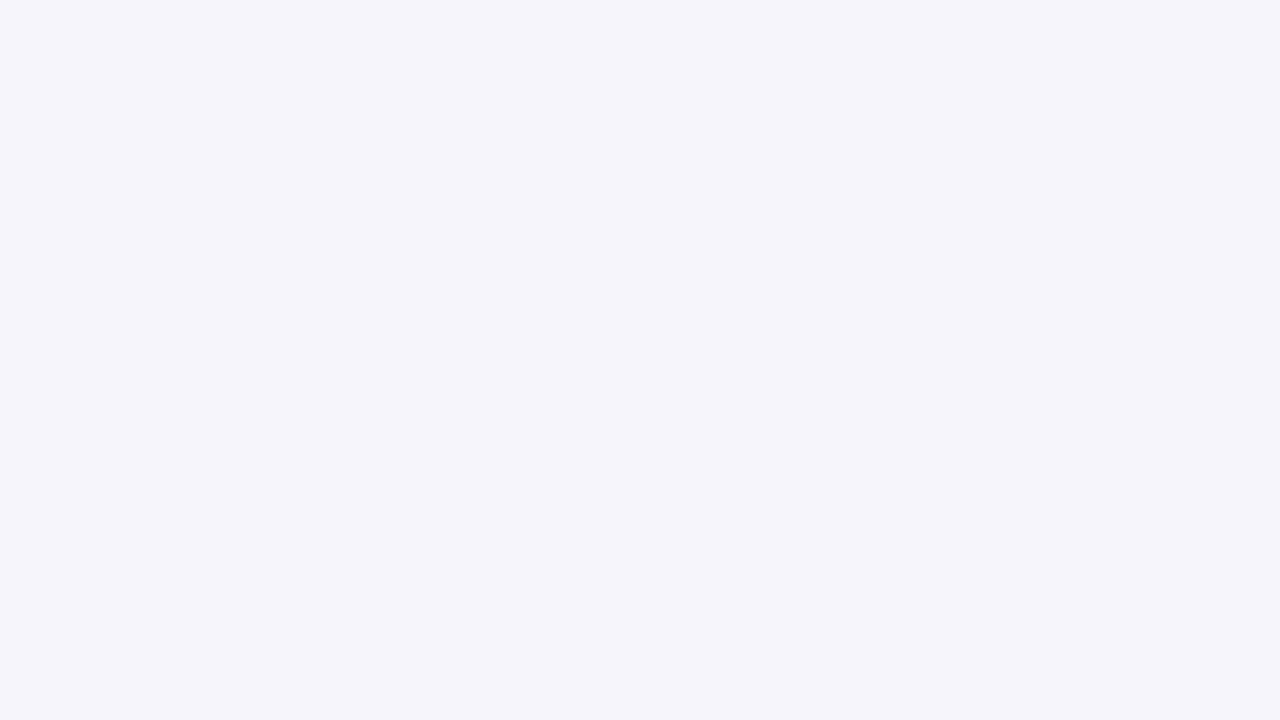

Waited for Twitter social media link to become visible
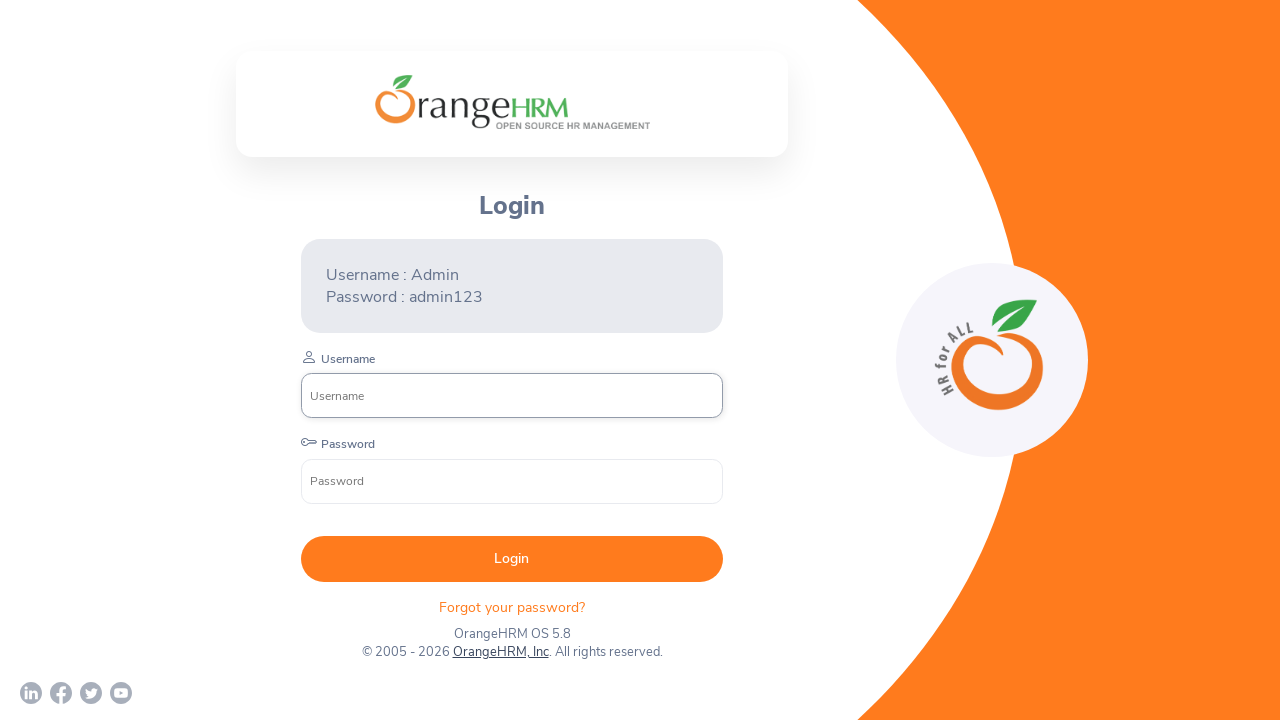

Clicked the Twitter social media link in the footer at (91, 693) on a[href*='twitter']
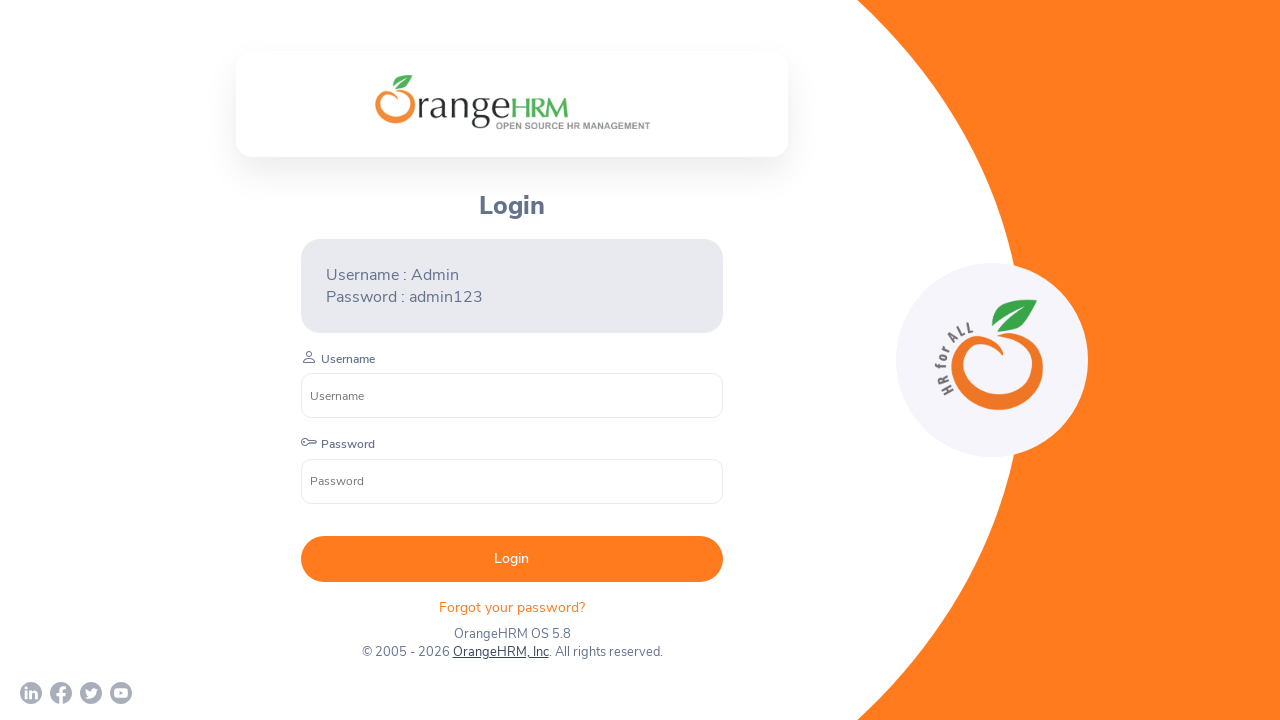

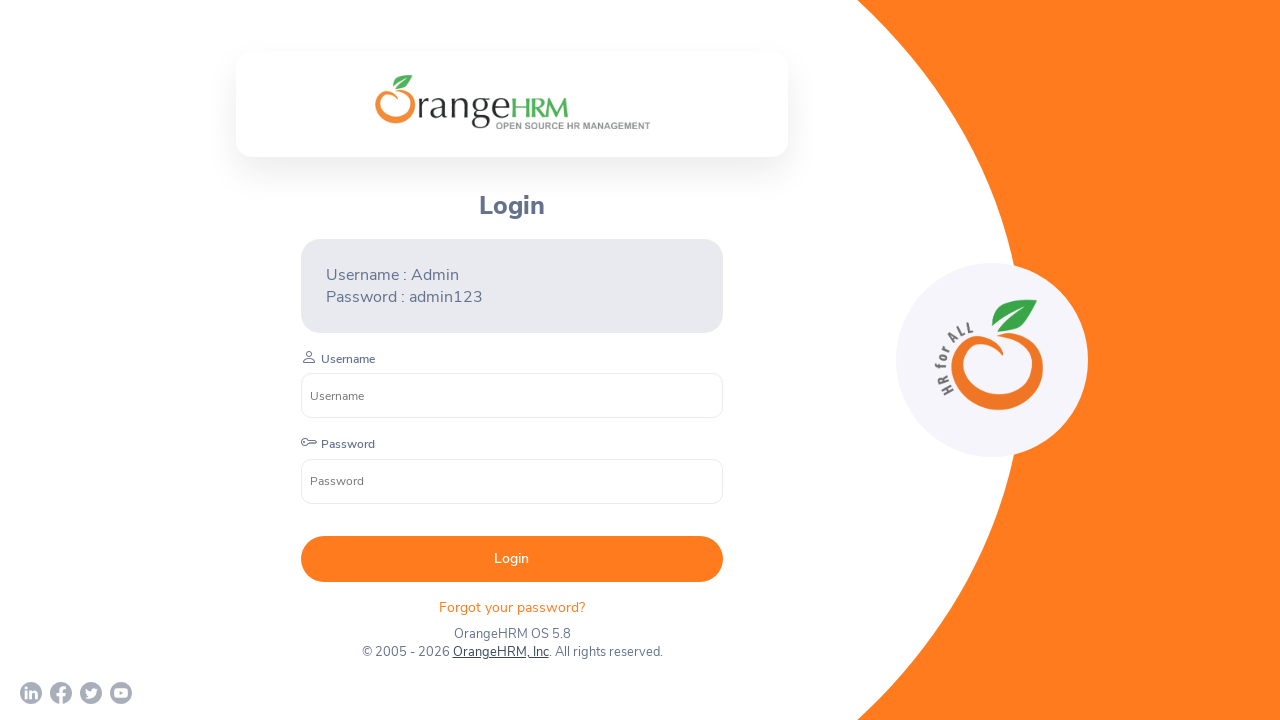